Tests drag and drop functionality by dragging element A to element B's position and verifying they swap places

Starting URL: https://the-internet.herokuapp.com/drag_and_drop

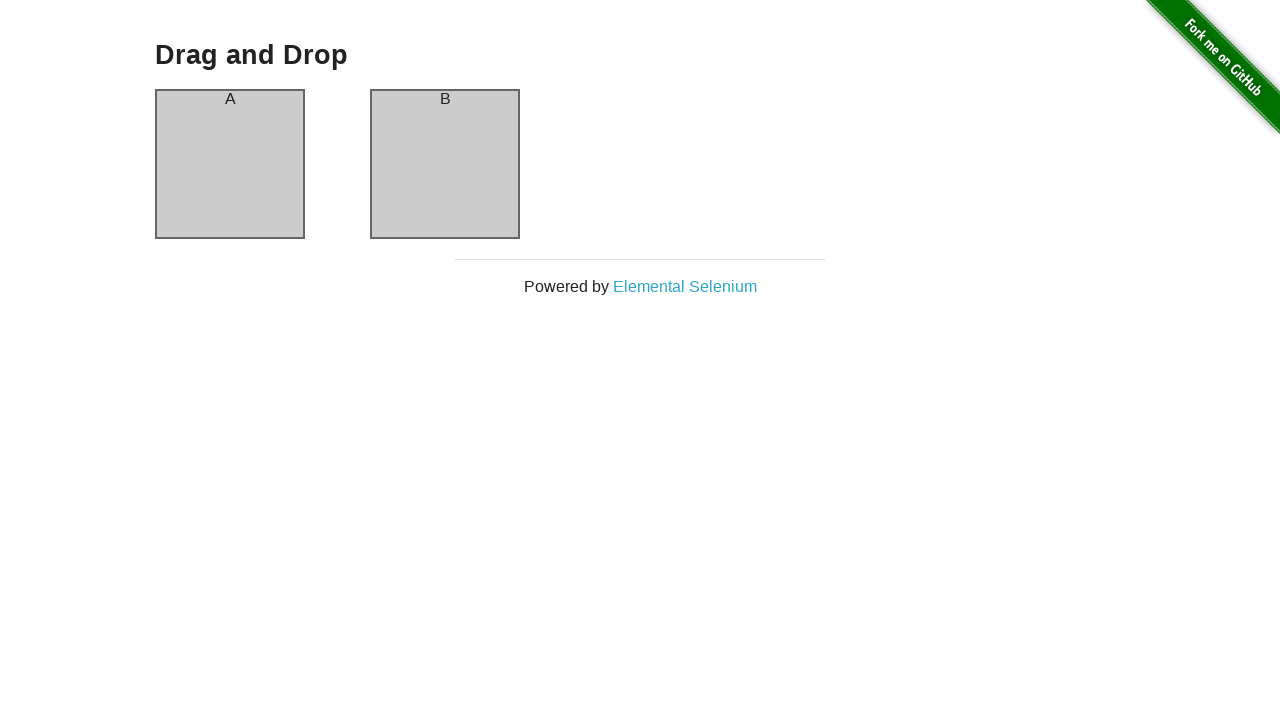

Located source element (column A)
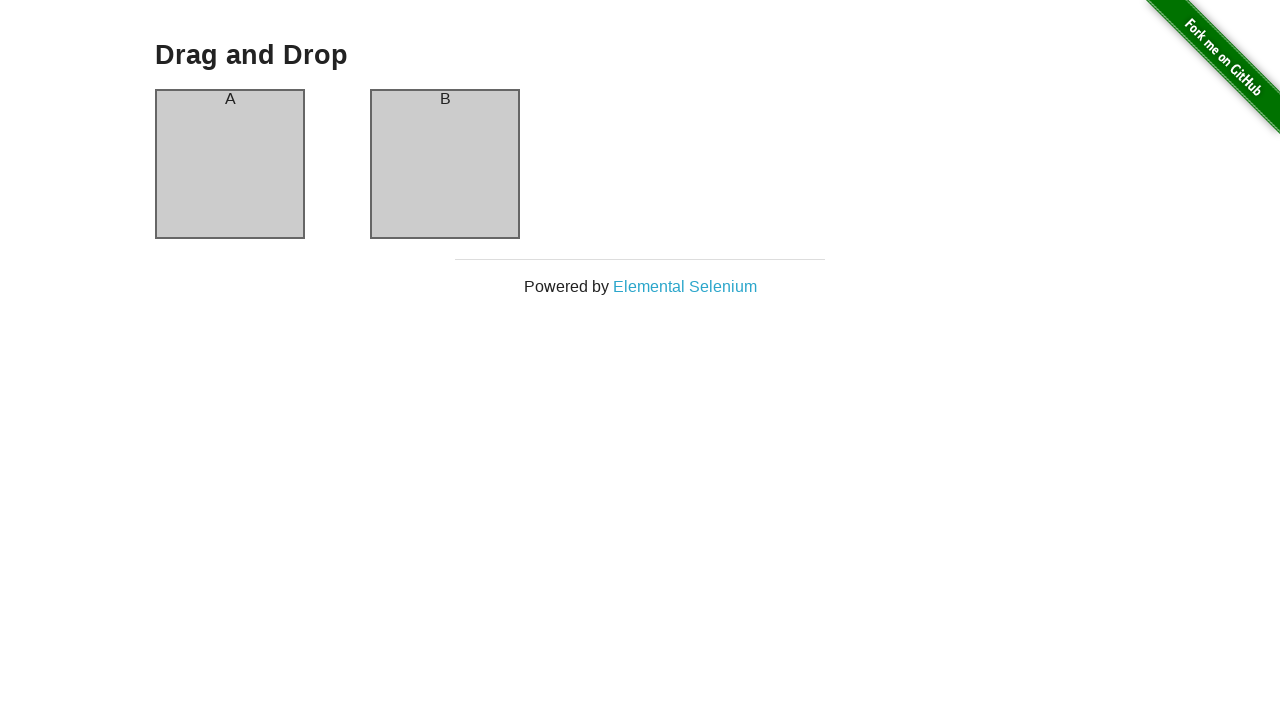

Located target element (column B)
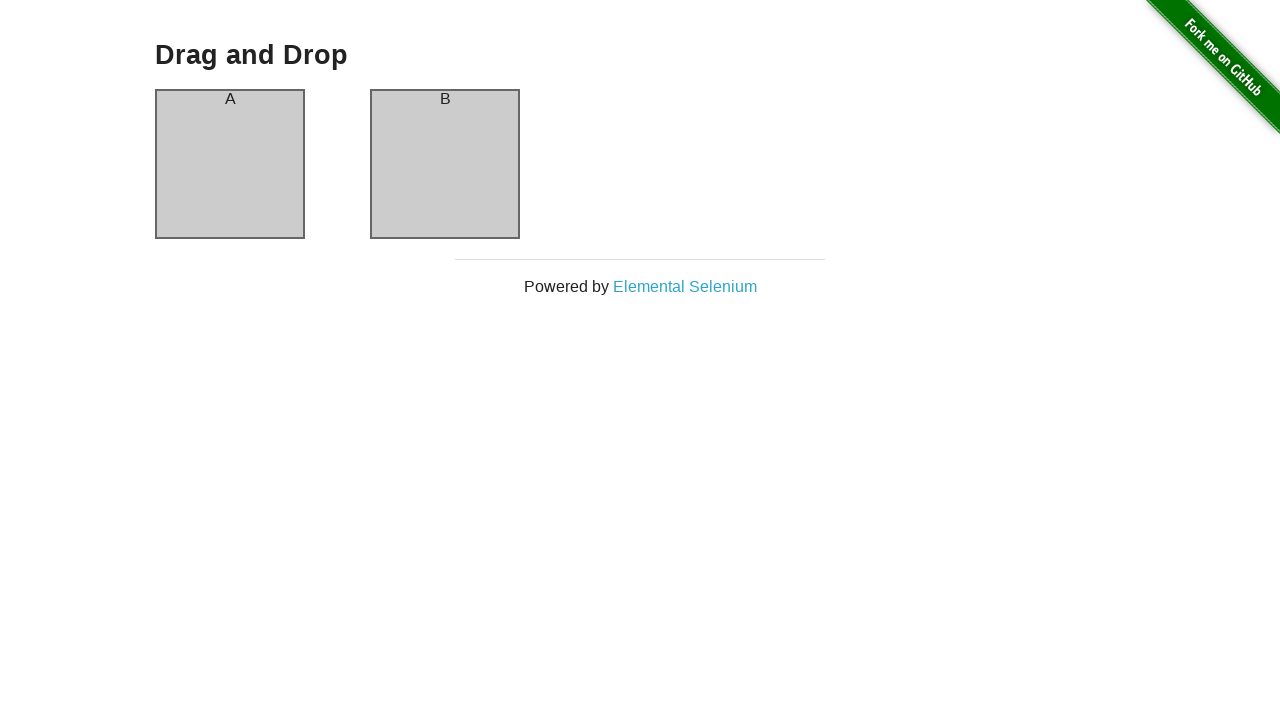

Verified column A contains 'A' initially
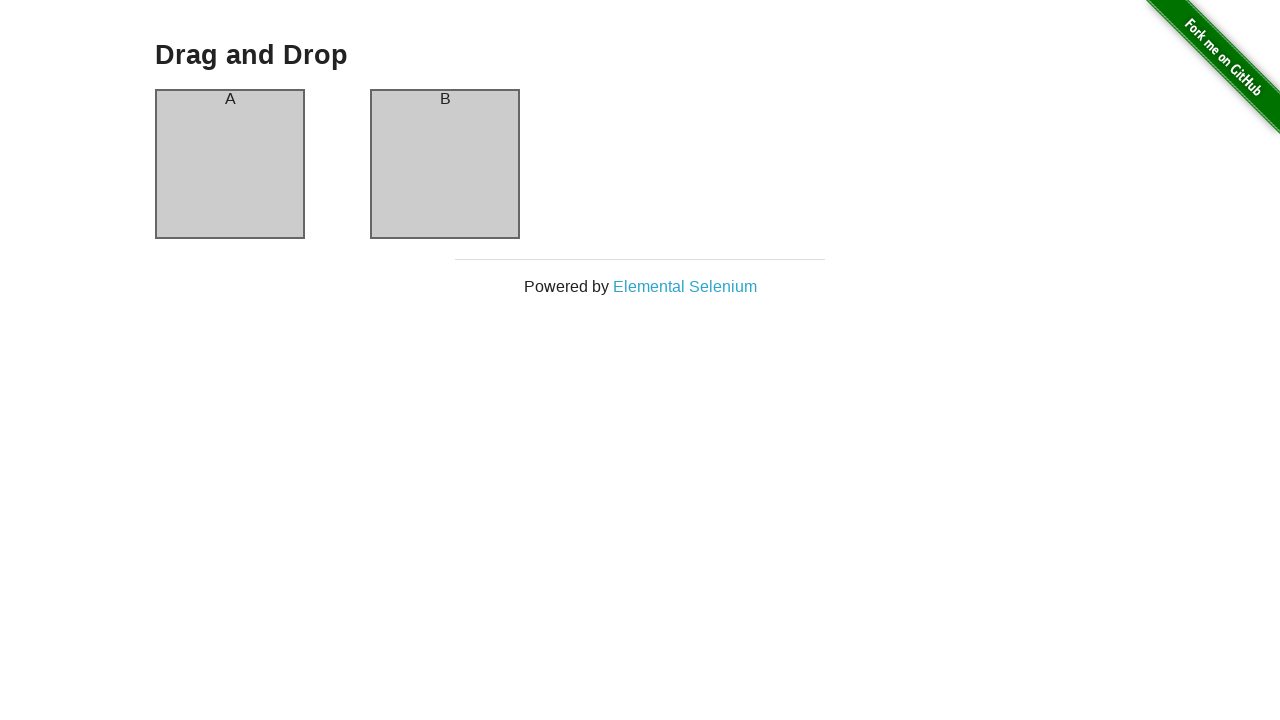

Verified column B contains 'B' initially
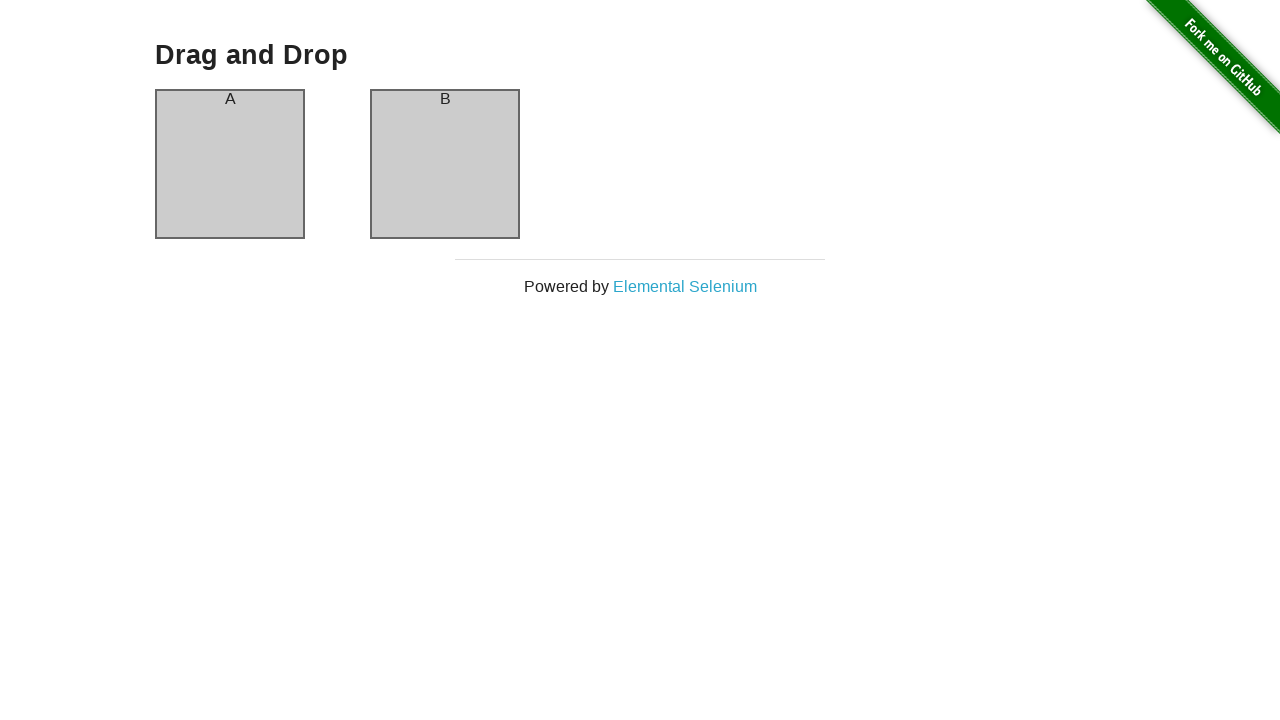

Dragged column A to column B position at (445, 164)
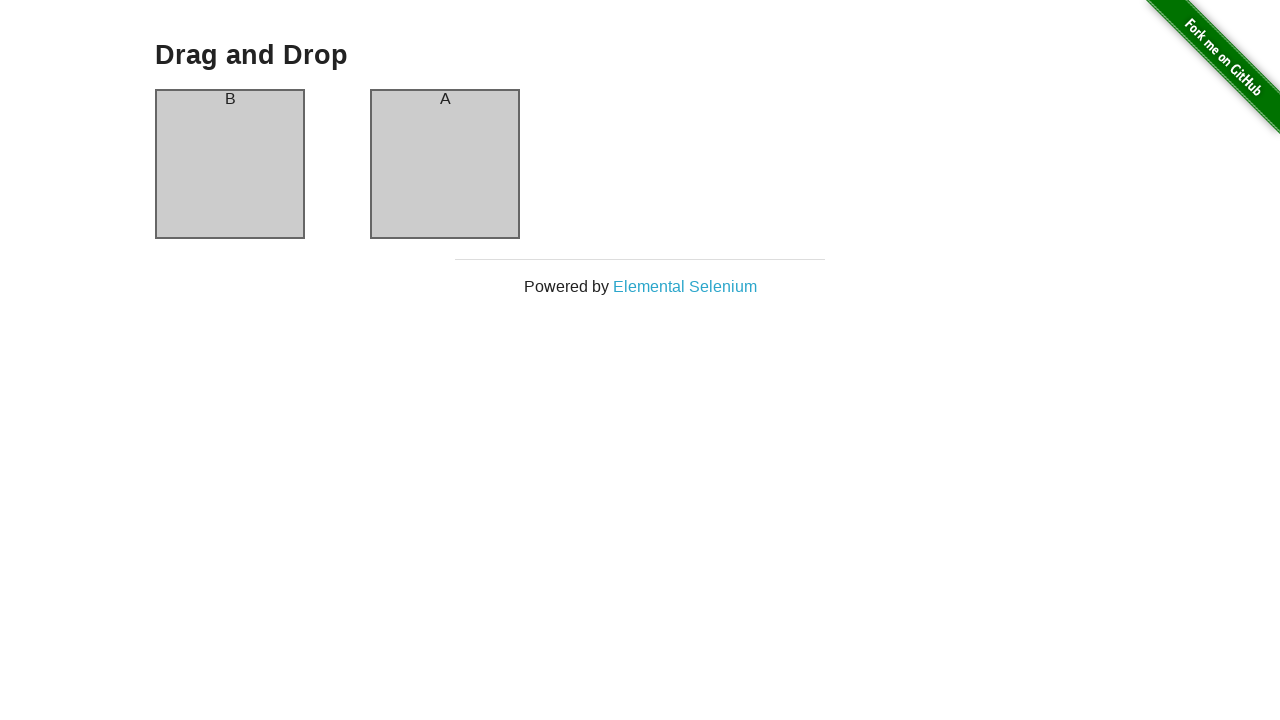

Verified column A now contains 'B' after swap
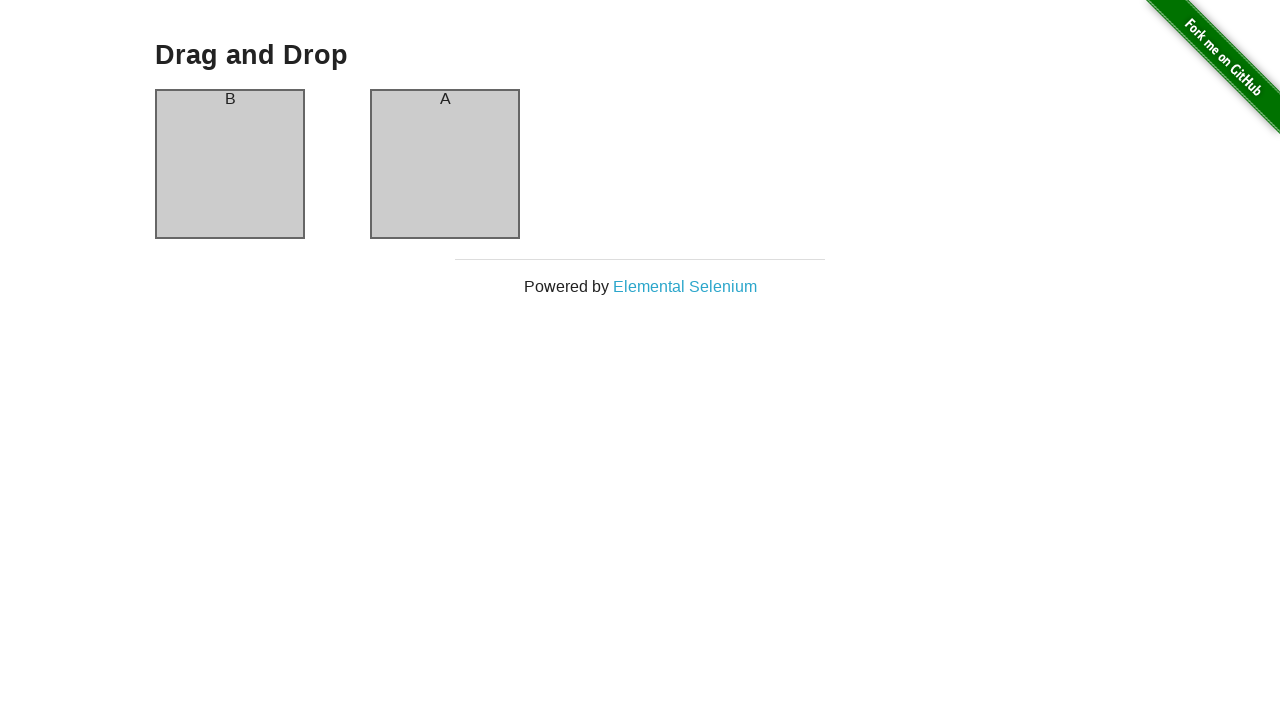

Verified column B now contains 'A' after swap - drag and drop successful
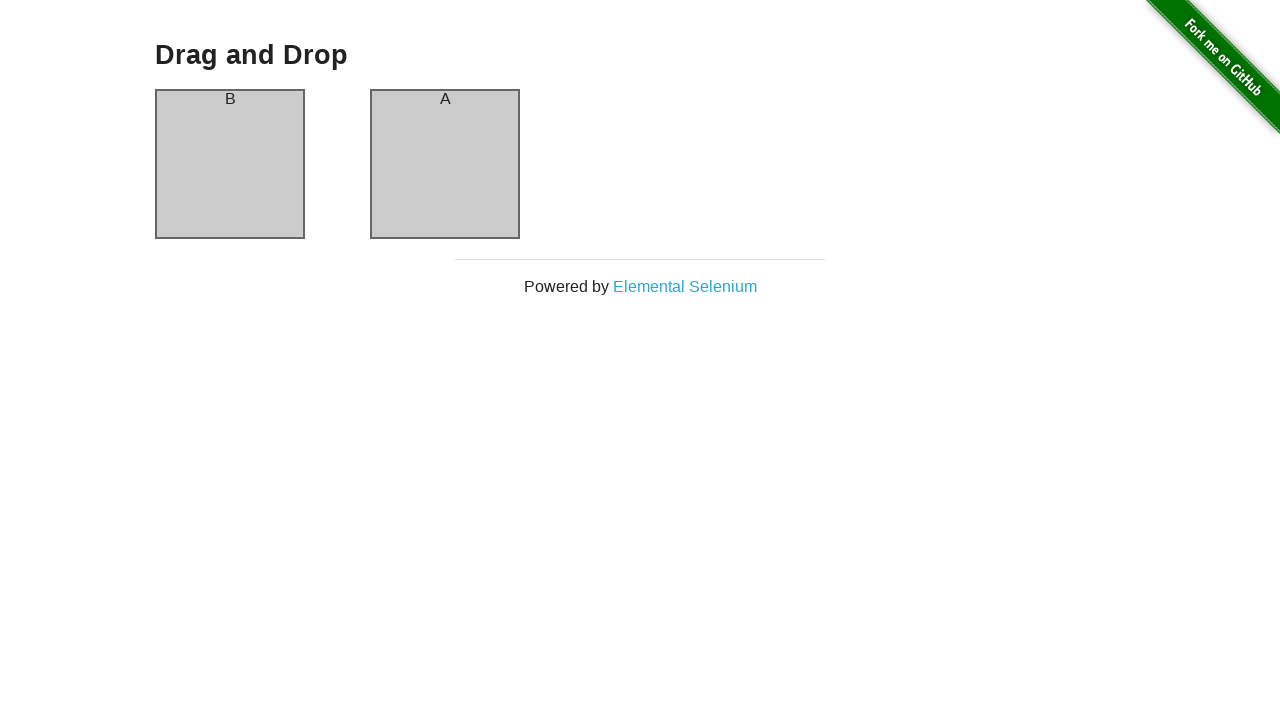

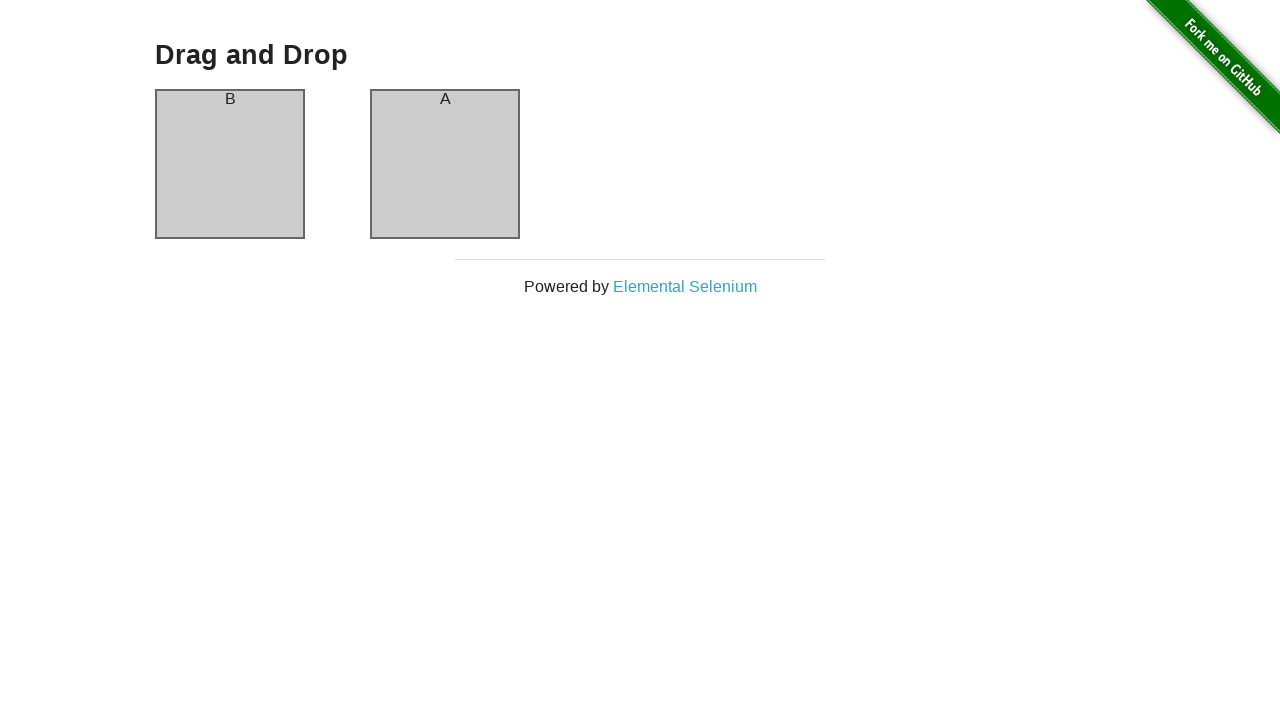